Tests navigation between otto.de and wisequarter.com websites, verifying page titles and URLs contain specific keywords, and tests browser navigation functions (back, refresh, forward)

Starting URL: https://www.otto.de

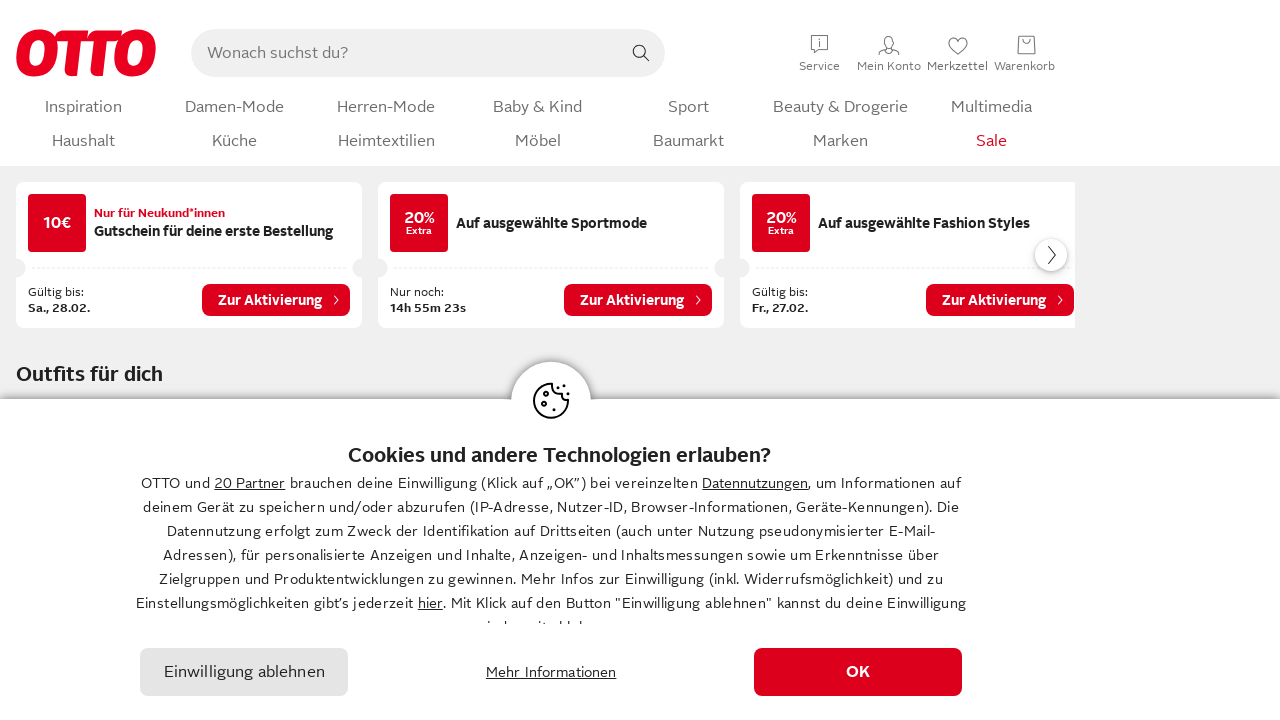

Retrieved title and URL from otto.de homepage
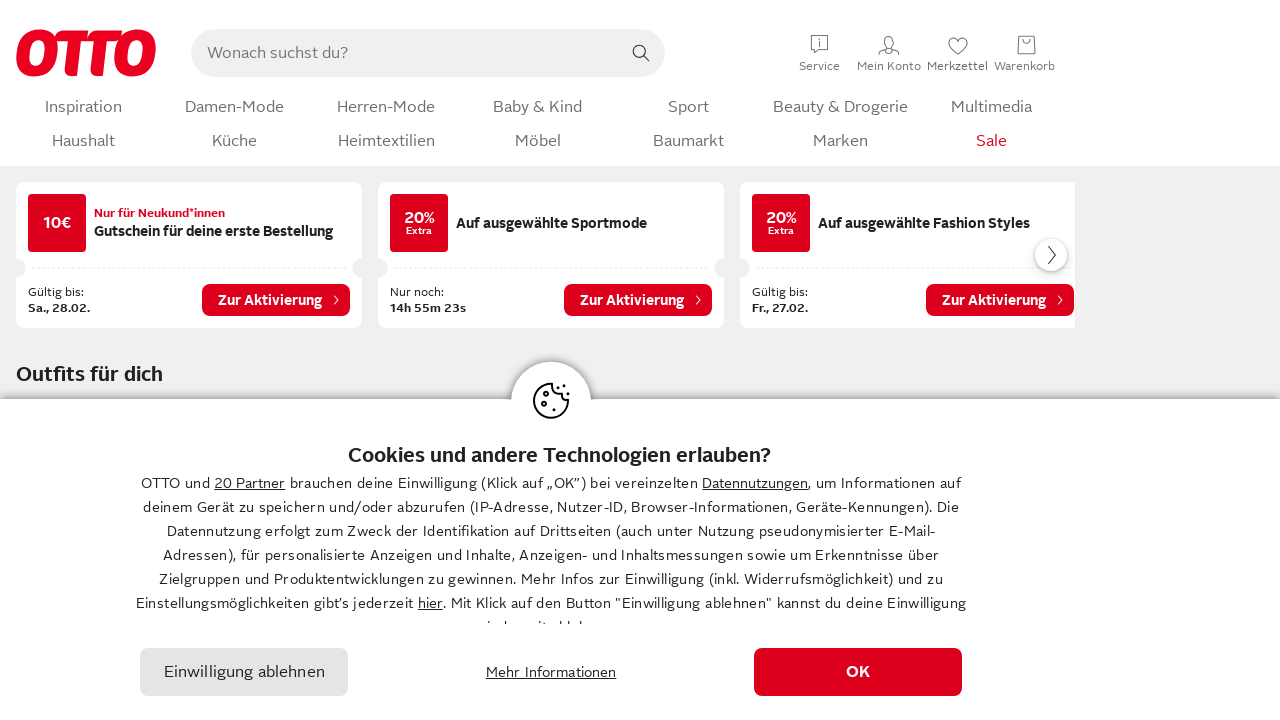

Verified 'otto' is present in page title
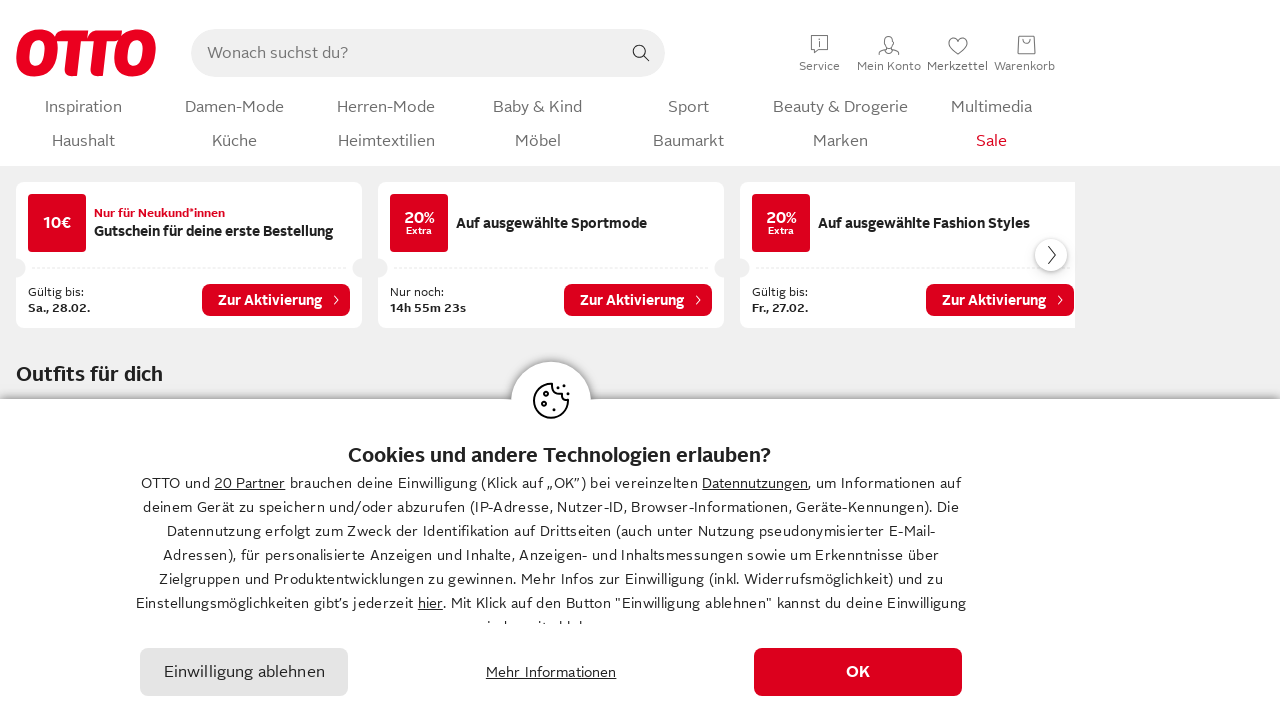

Verified 'otto' is present in page URL
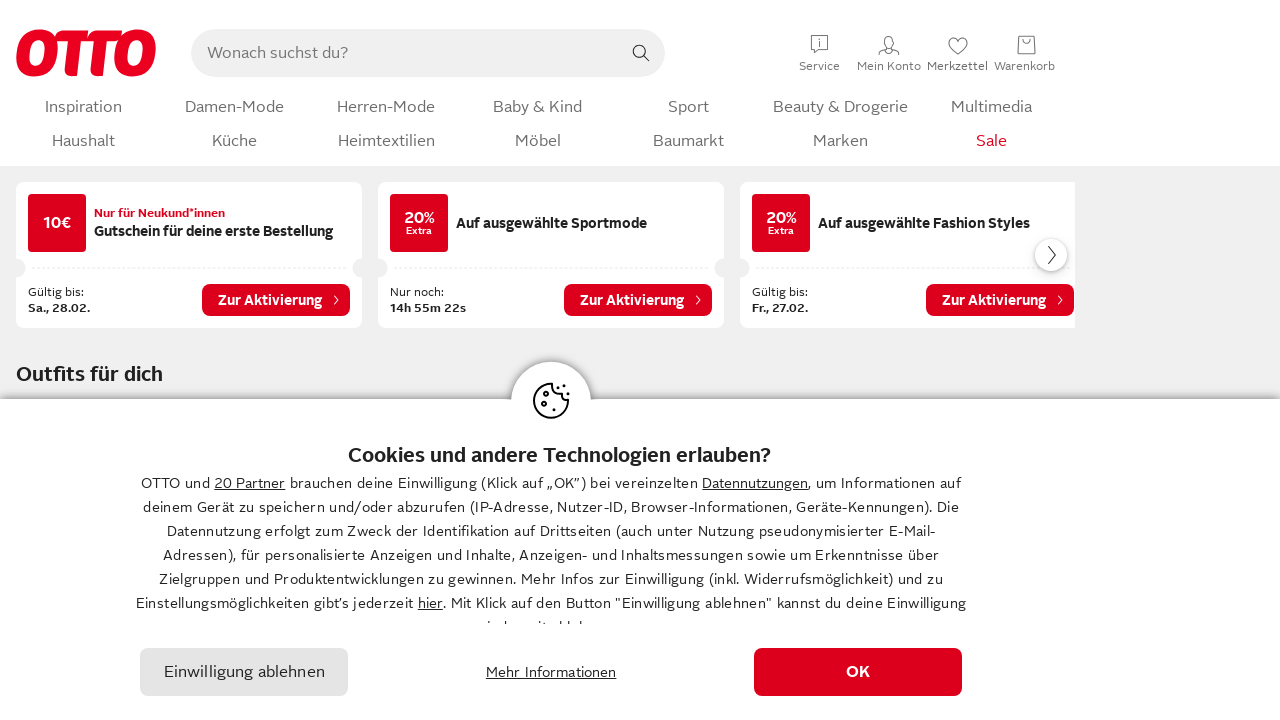

Navigated to wisequarter.com
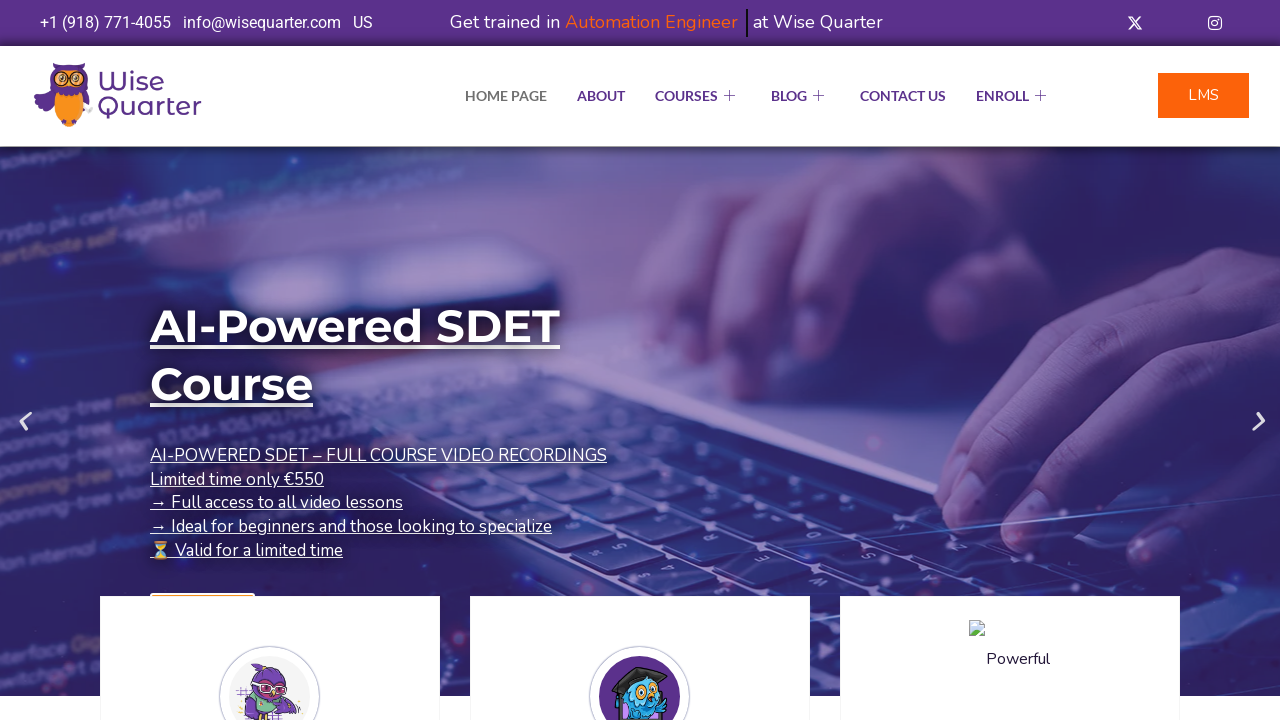

Retrieved title and URL from wisequarter.com homepage
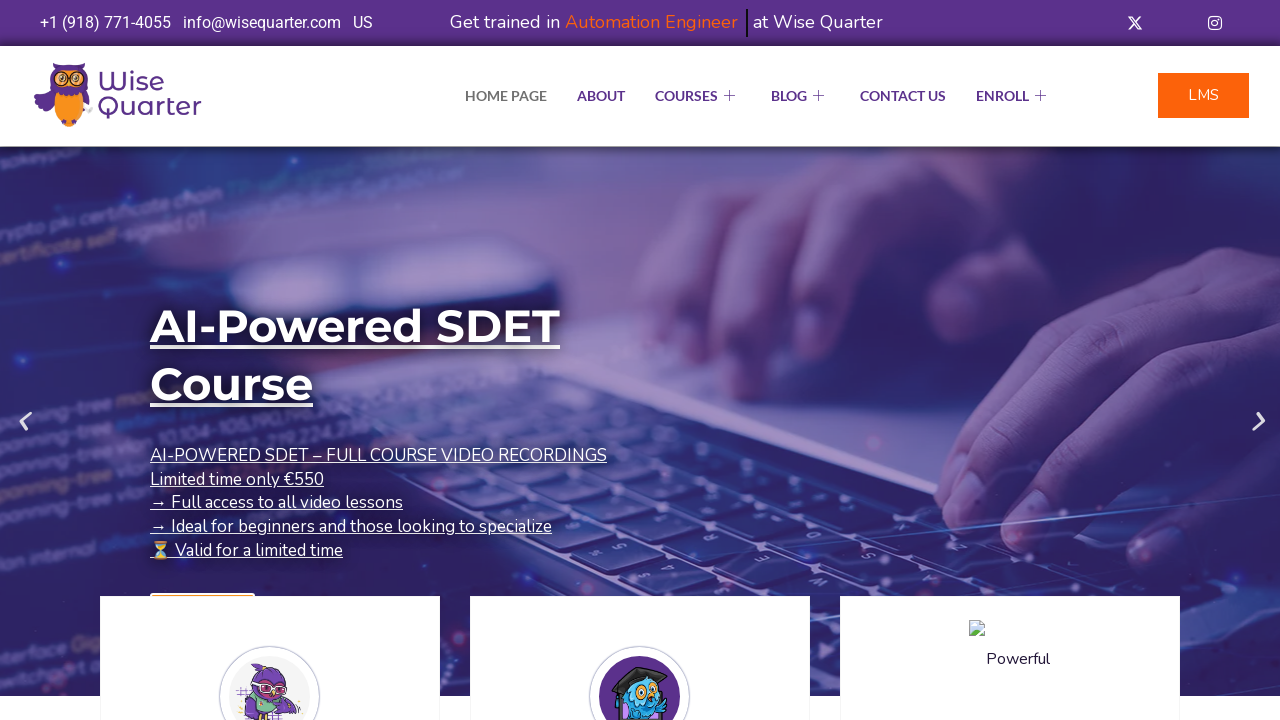

Verified 'Quarter' is present in wisequarter.com page title
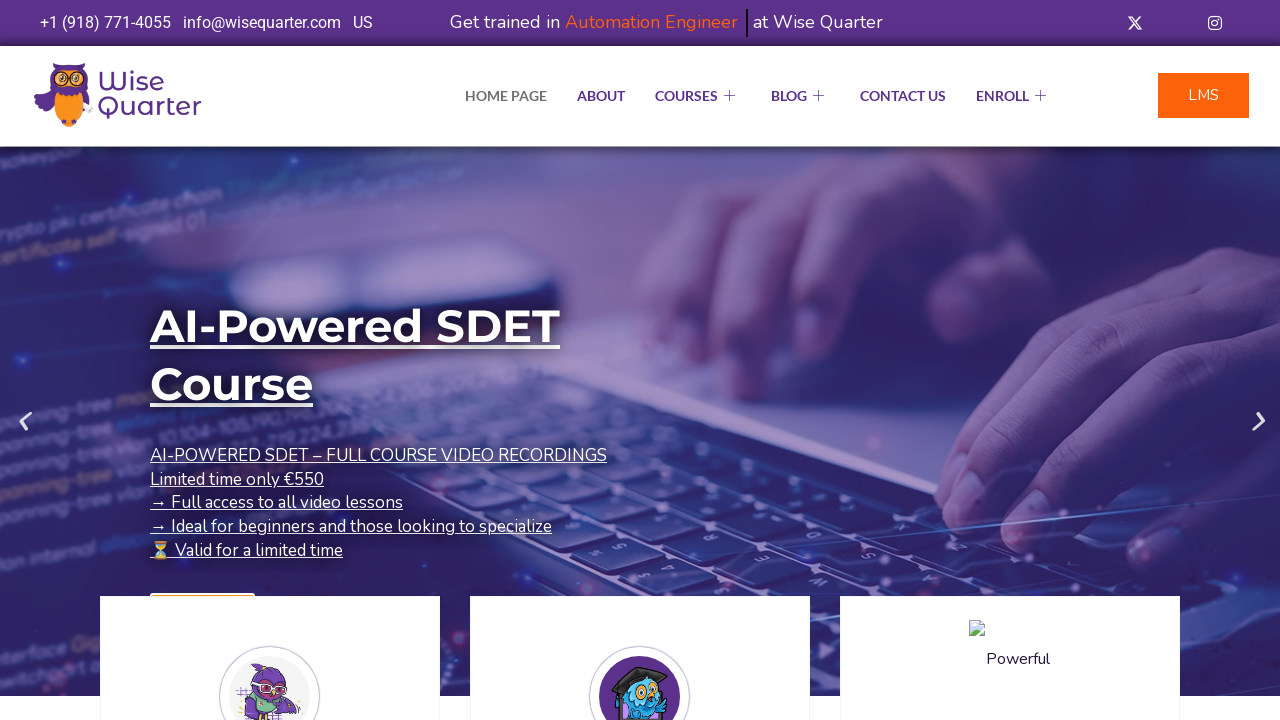

Verified 'quarter' is present in wisequarter.com page URL
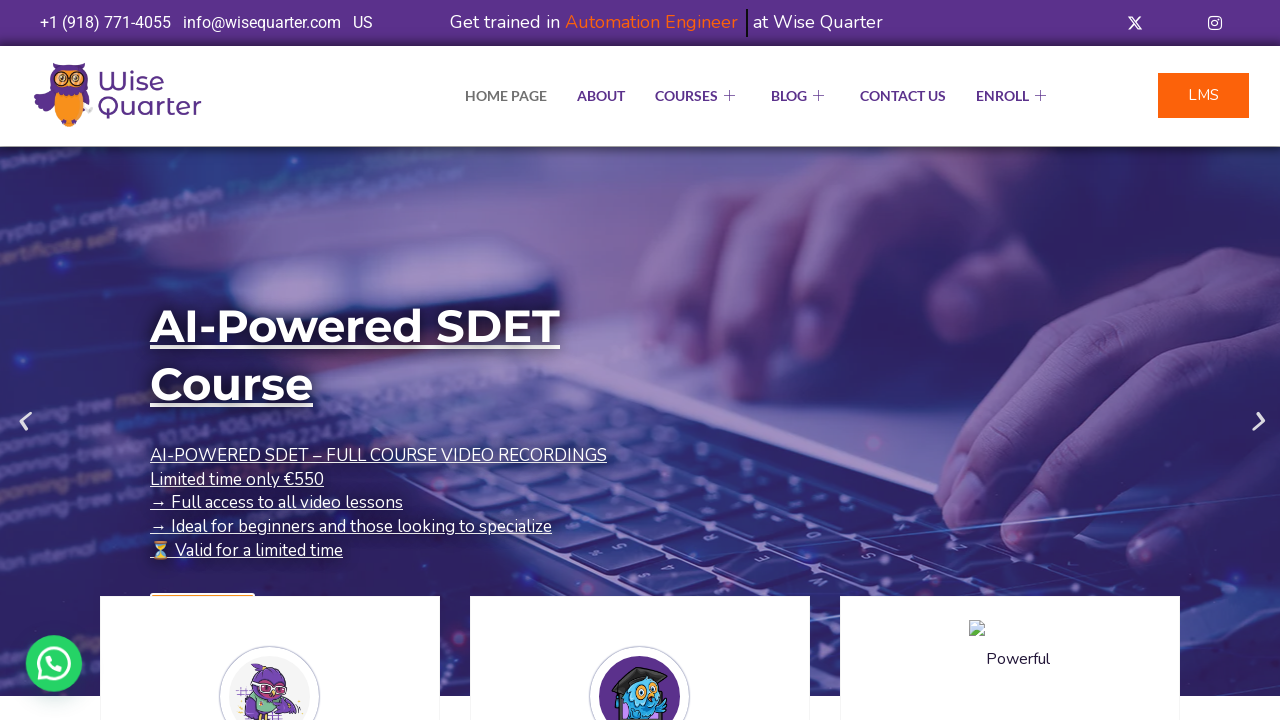

Navigated back to otto.de using browser back button
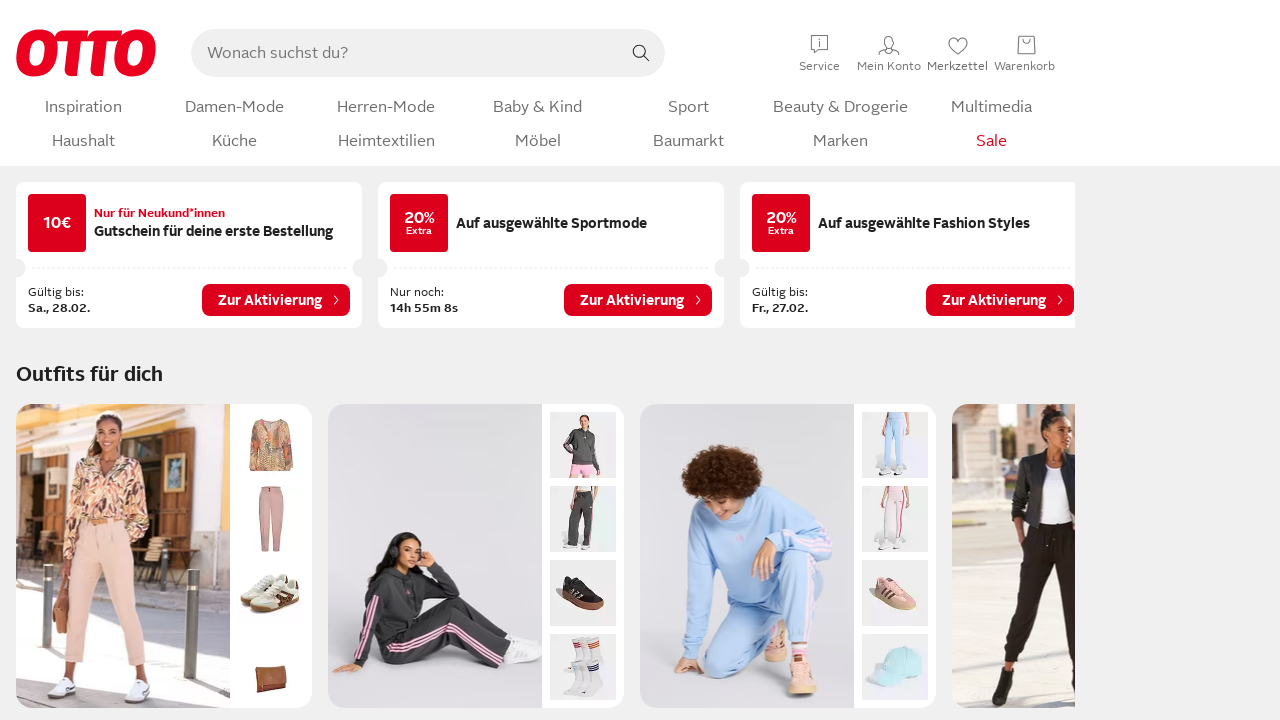

Refreshed the current page
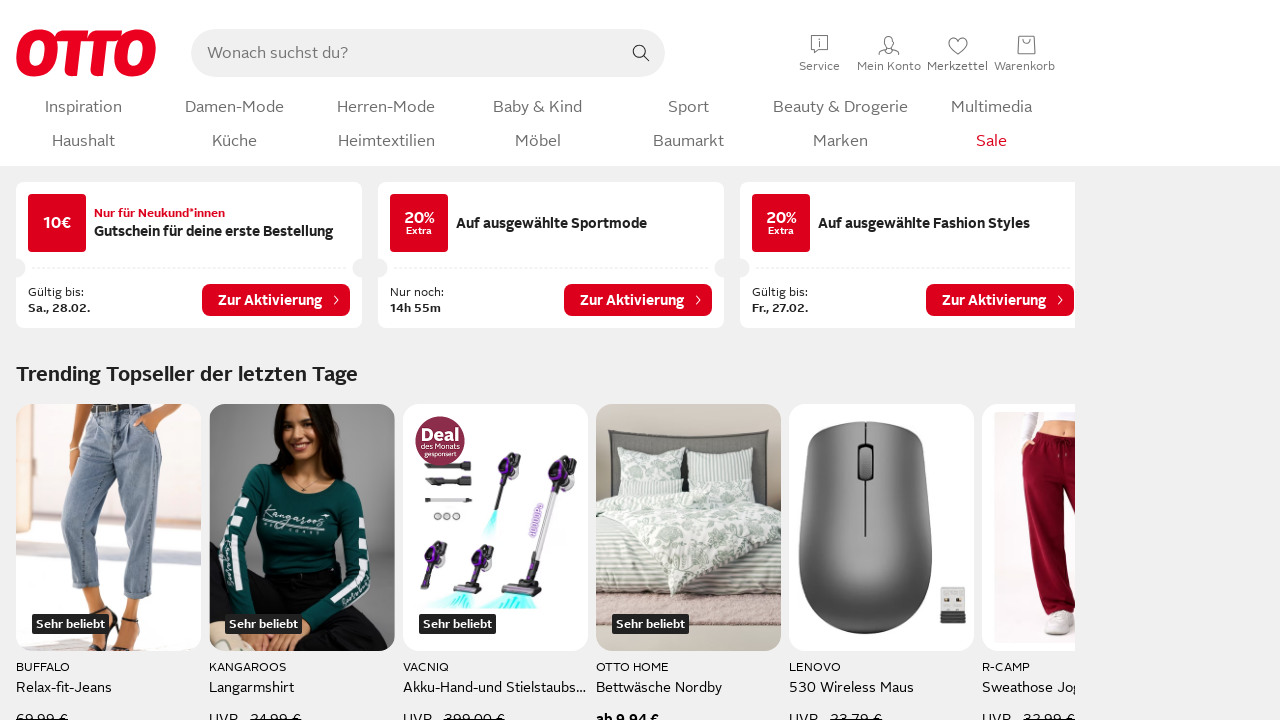

Navigated forward to wisequarter.com using browser forward button
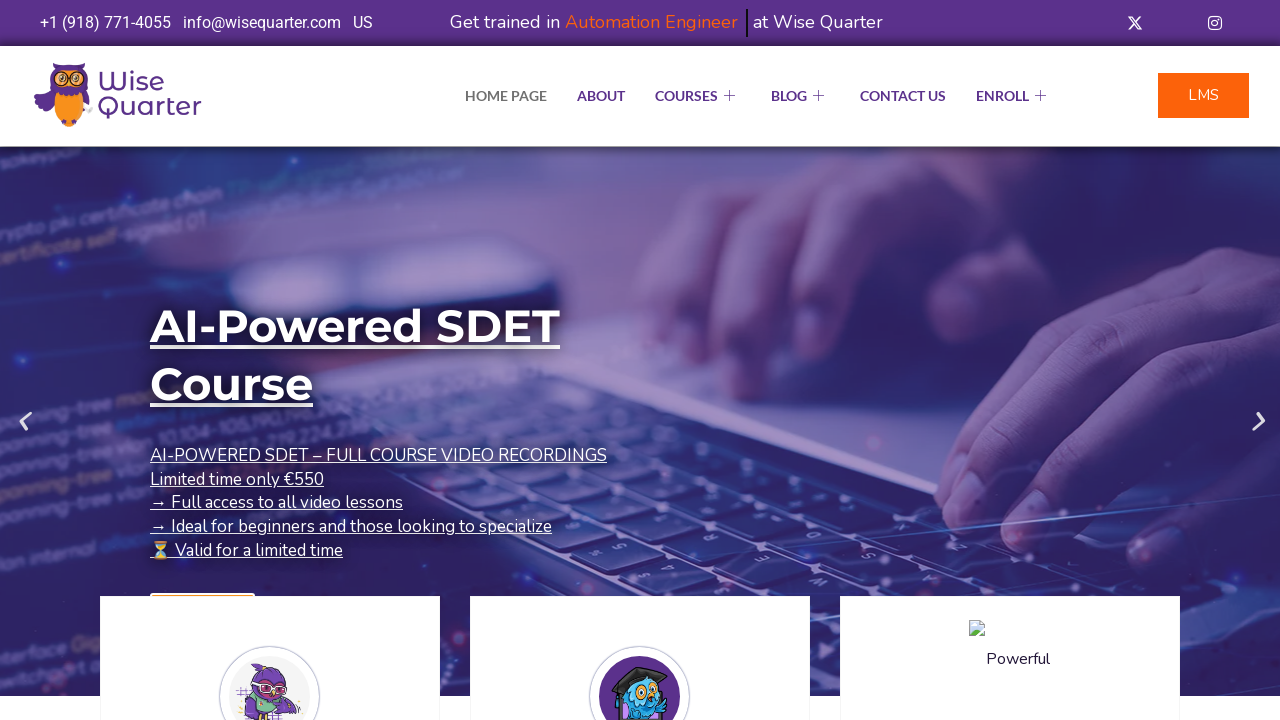

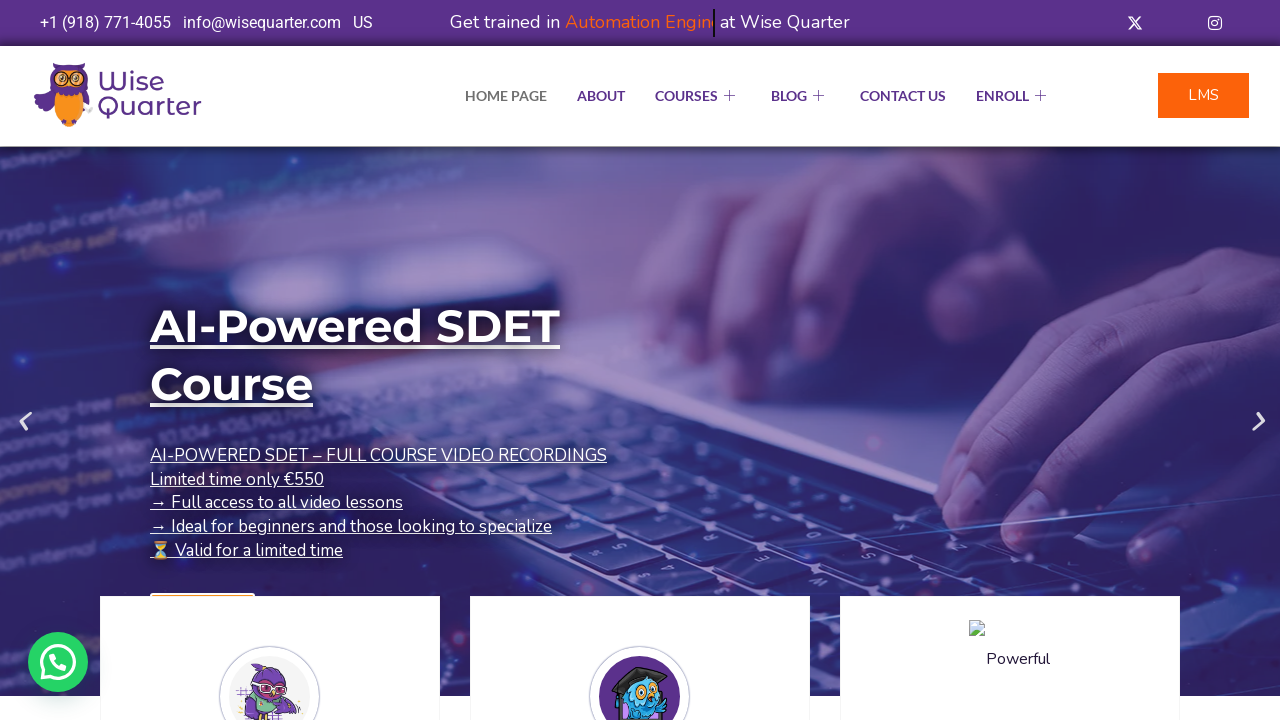